Adds a product to cart, navigates to basket, and changes the product quantity to 3

Starting URL: https://practice.automationtesting.in/product/html5-webapp-develpment/

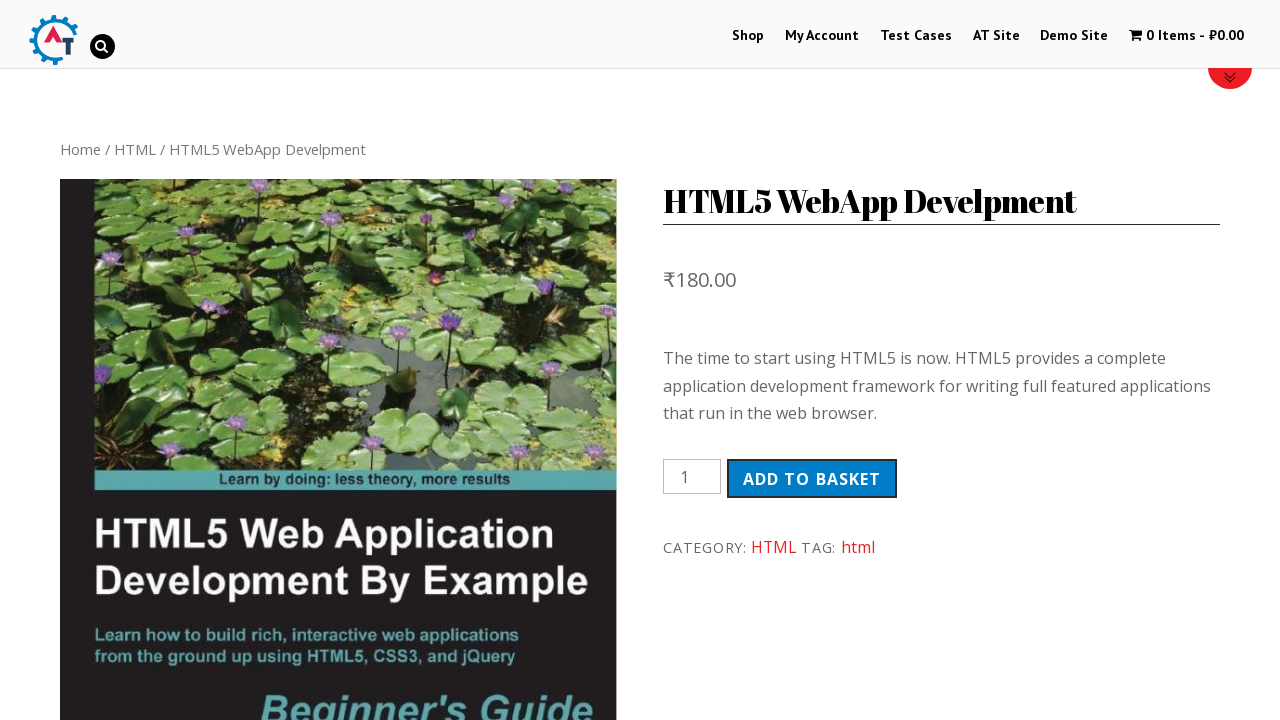

Clicked 'Add to Basket' button for HTML5 Web App Development product at (812, 479) on #product-182 button.single_add_to_cart_button
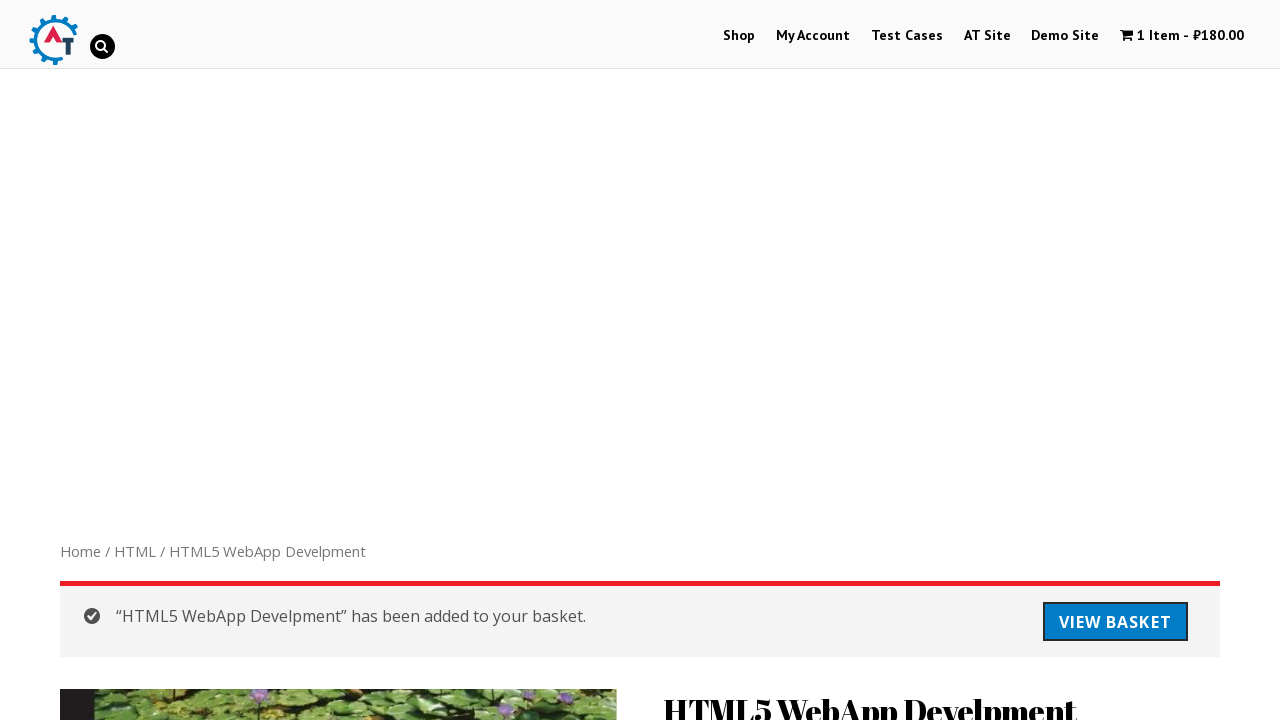

Product successfully added to cart - confirmation message appeared
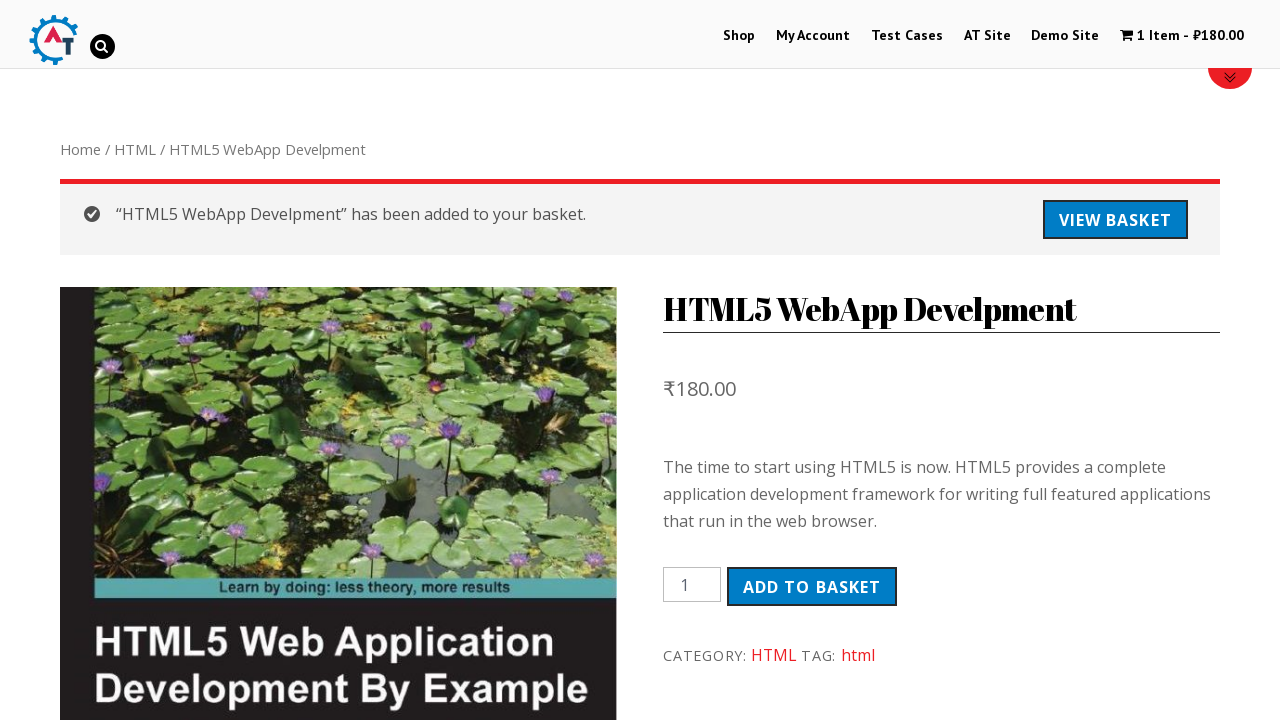

Navigated to basket page
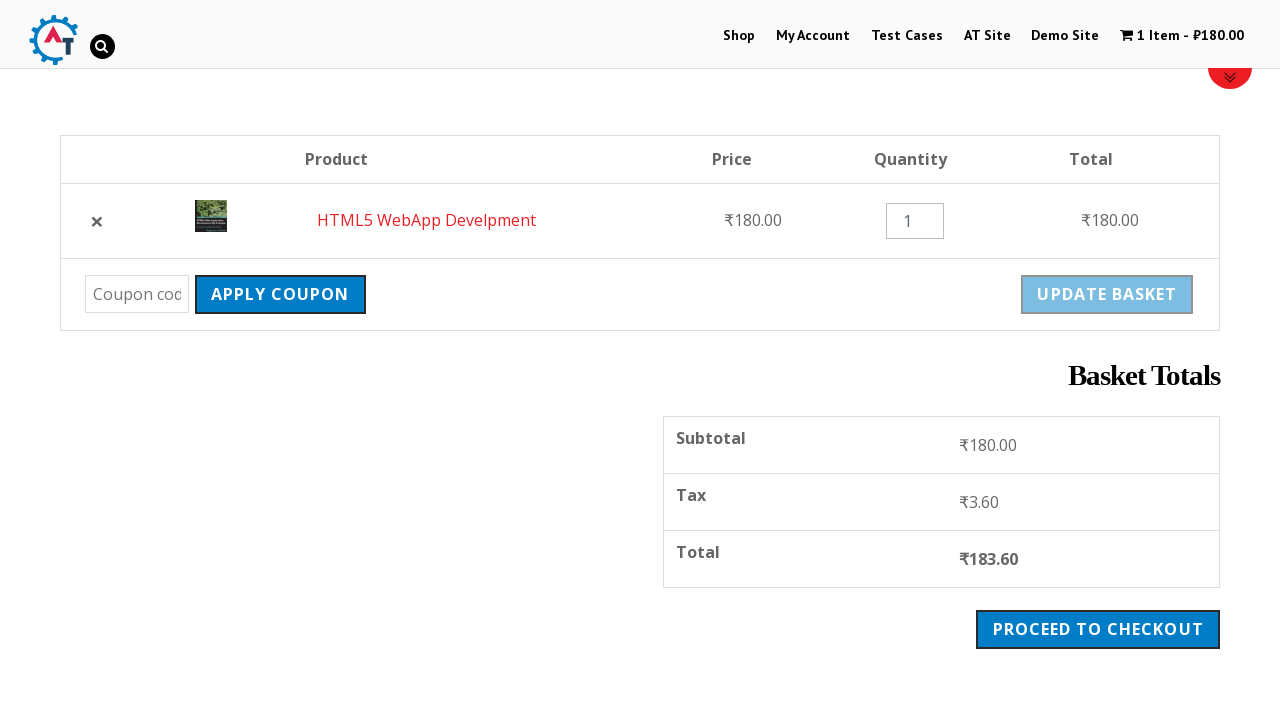

Product quantity input field is now visible
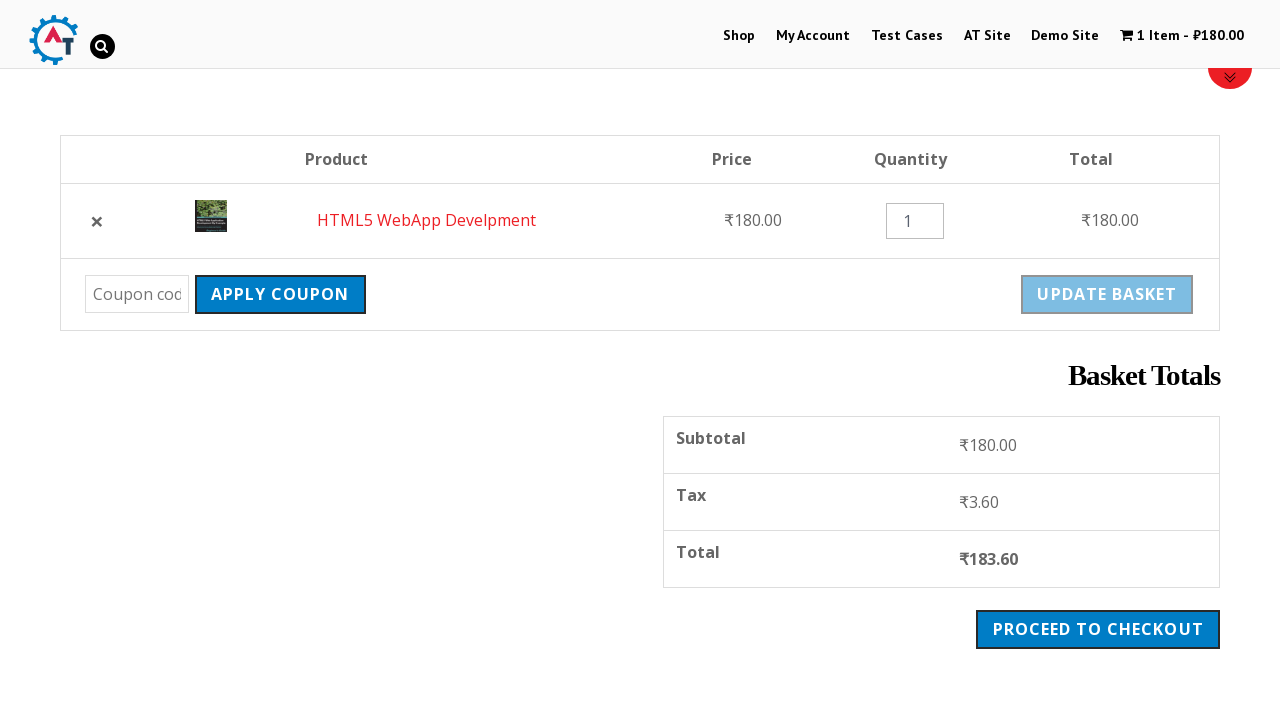

Changed product quantity to 3 on .product-quantity input
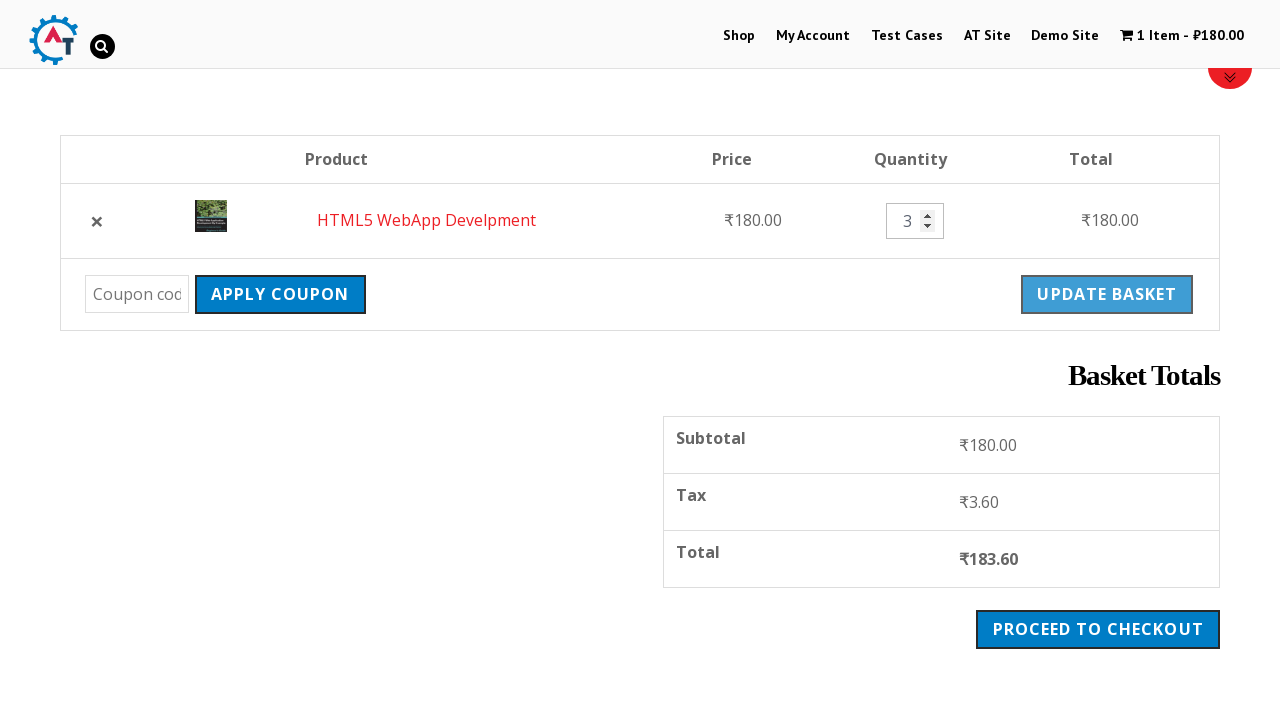

Clicked quantity input field to confirm the change at (915, 221) on .product-quantity input
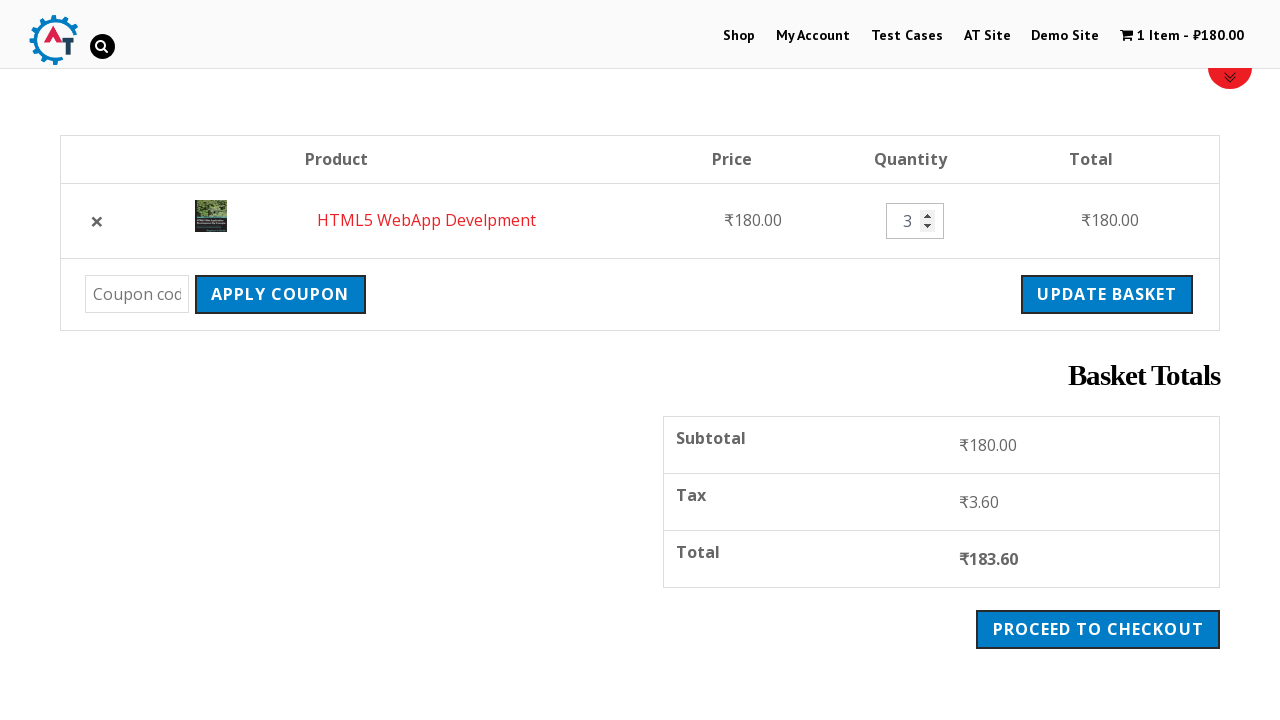

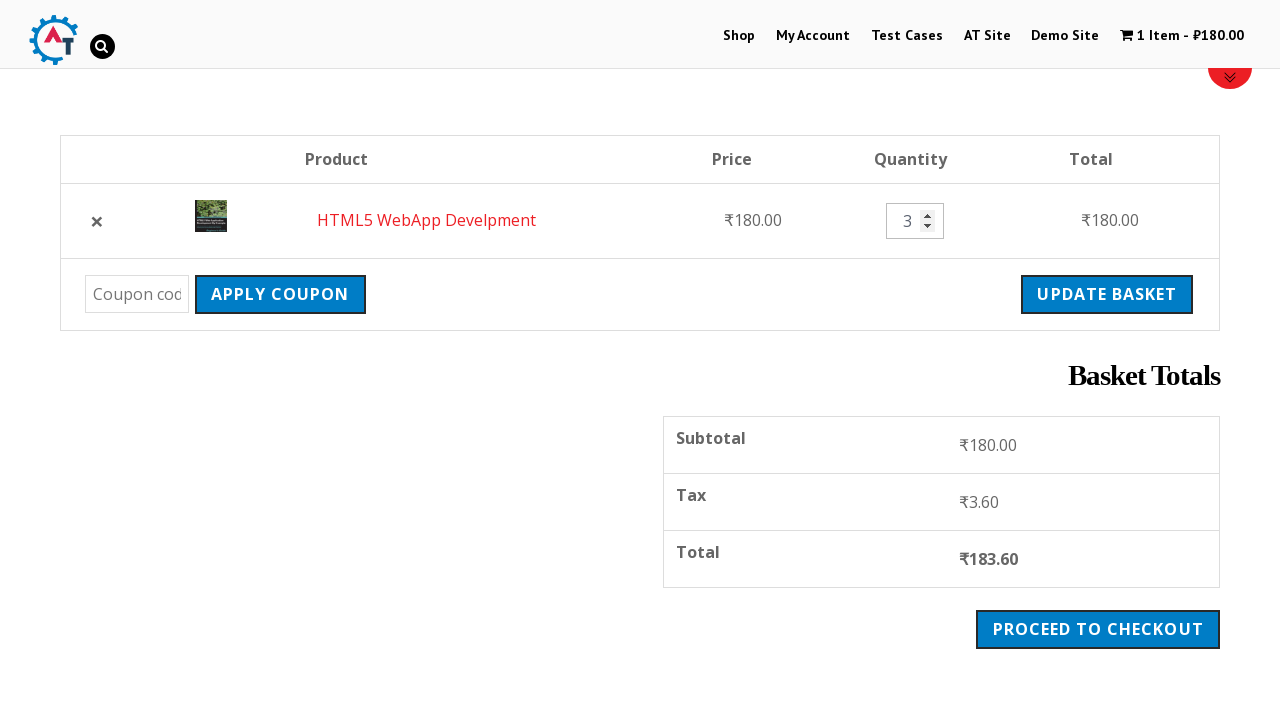